Tests dynamic loading by clicking start button and verifying "Hello World!" text appears

Starting URL: https://automationfc.github.io/dynamic-loading/

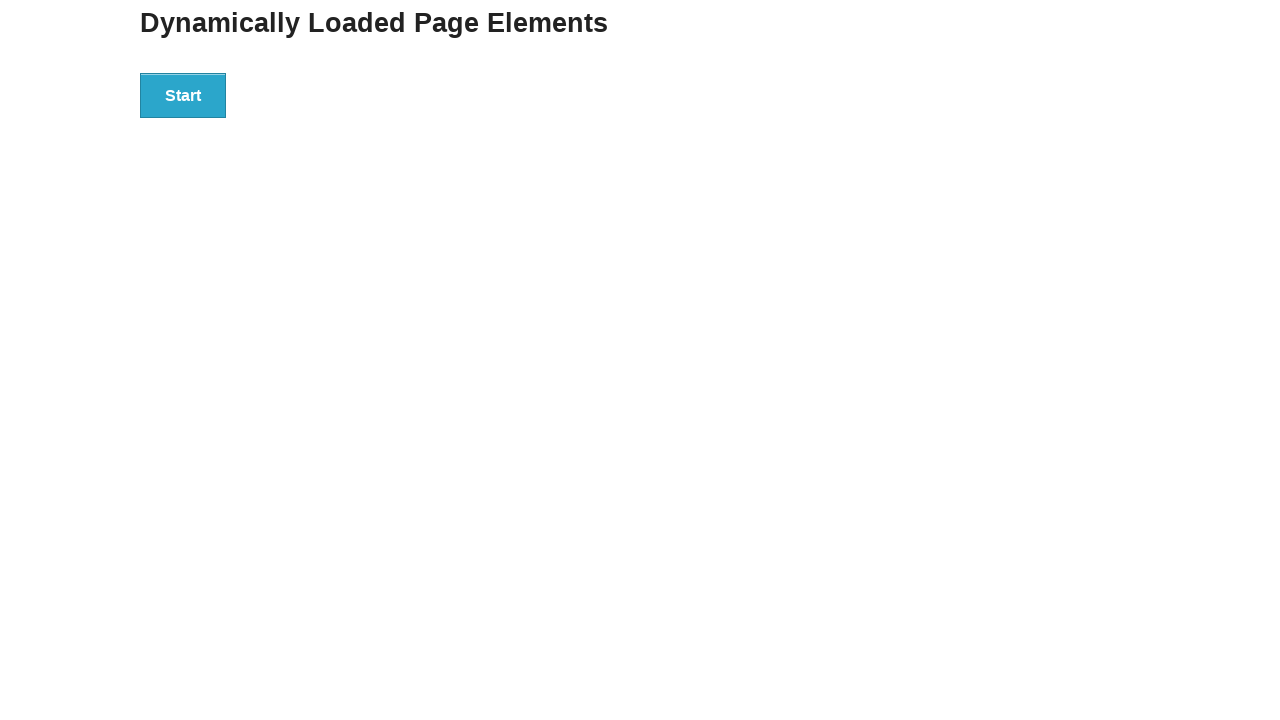

Clicked start button to trigger dynamic loading at (183, 95) on xpath=//div[@id='start']/button
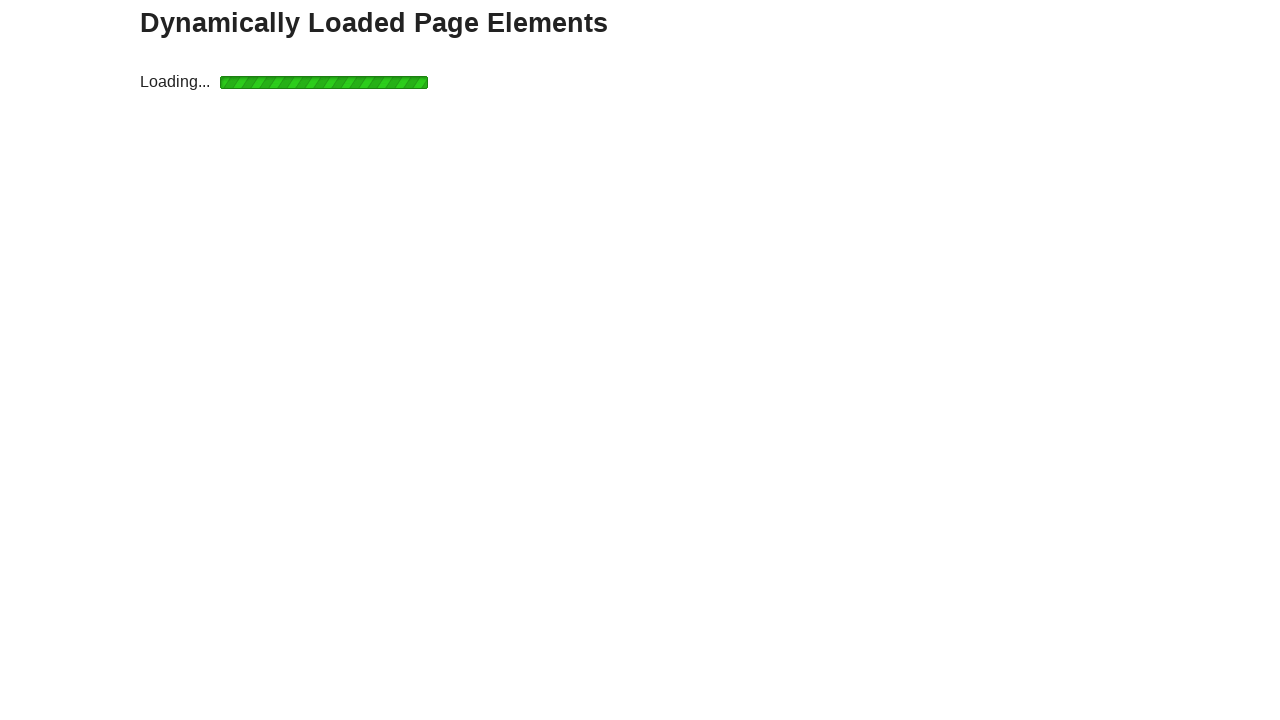

Waited for 'Hello World!' text element to appear
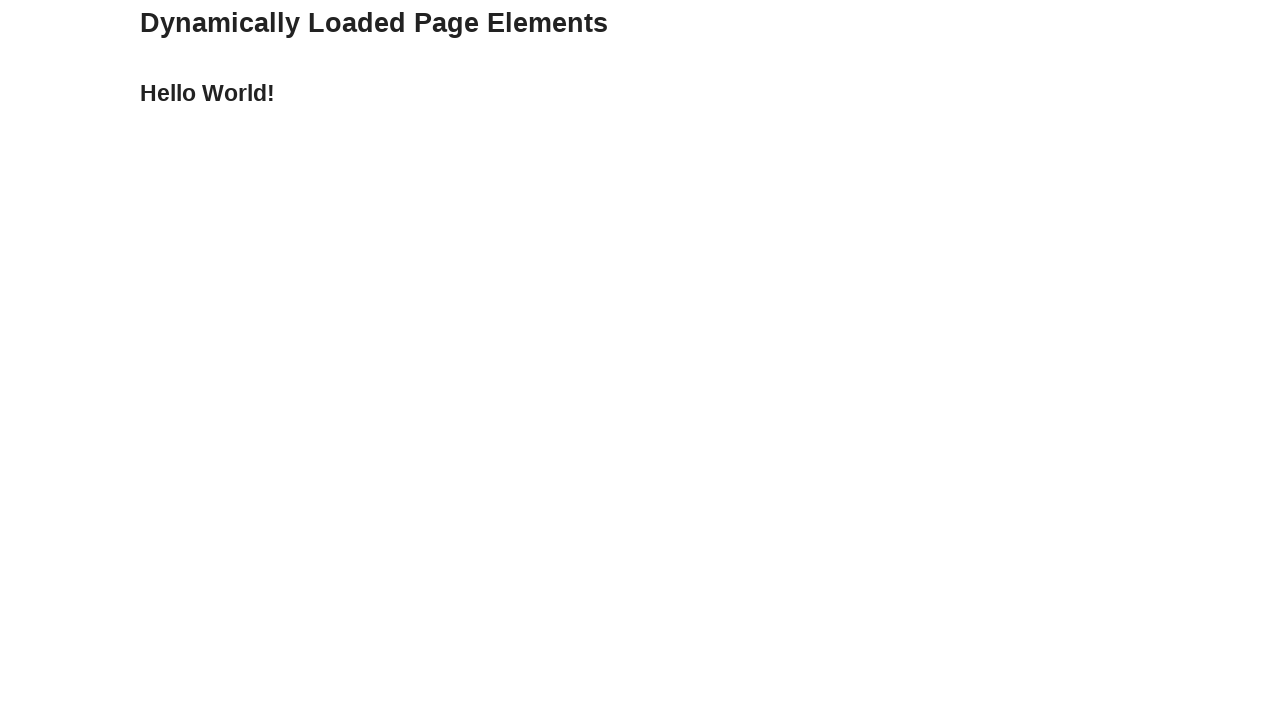

Verified 'Hello World!' text is displayed correctly
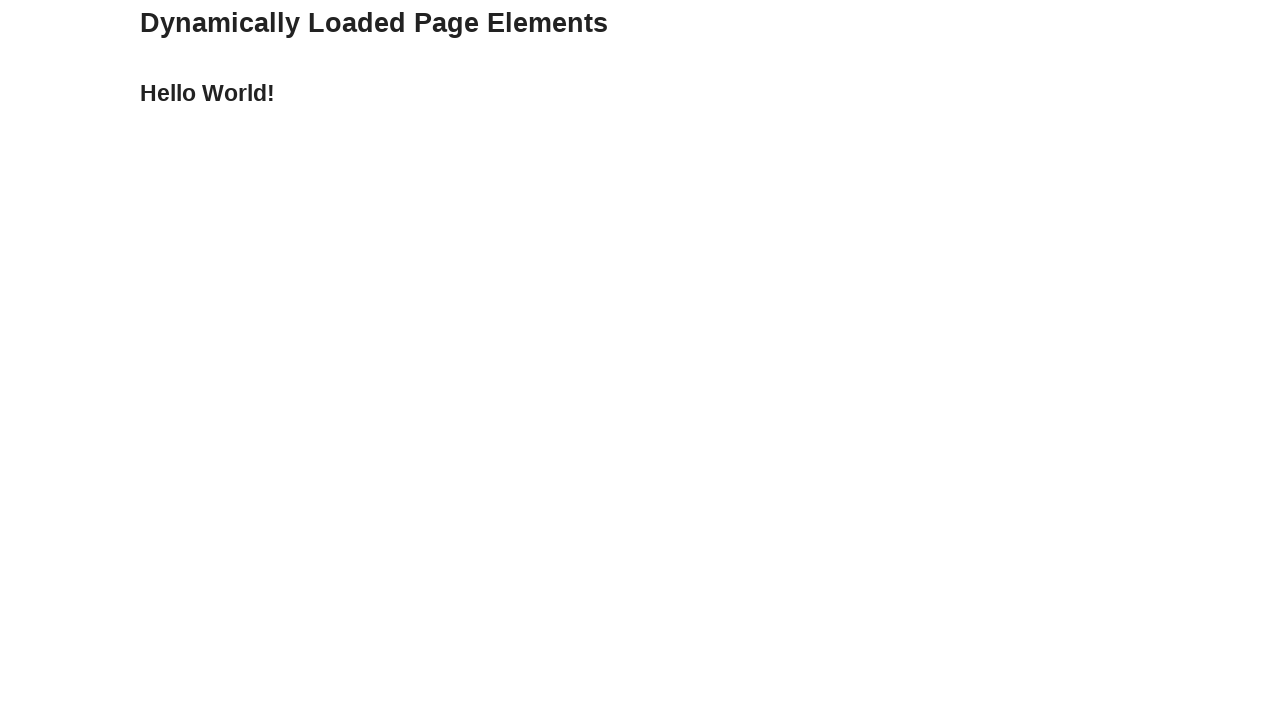

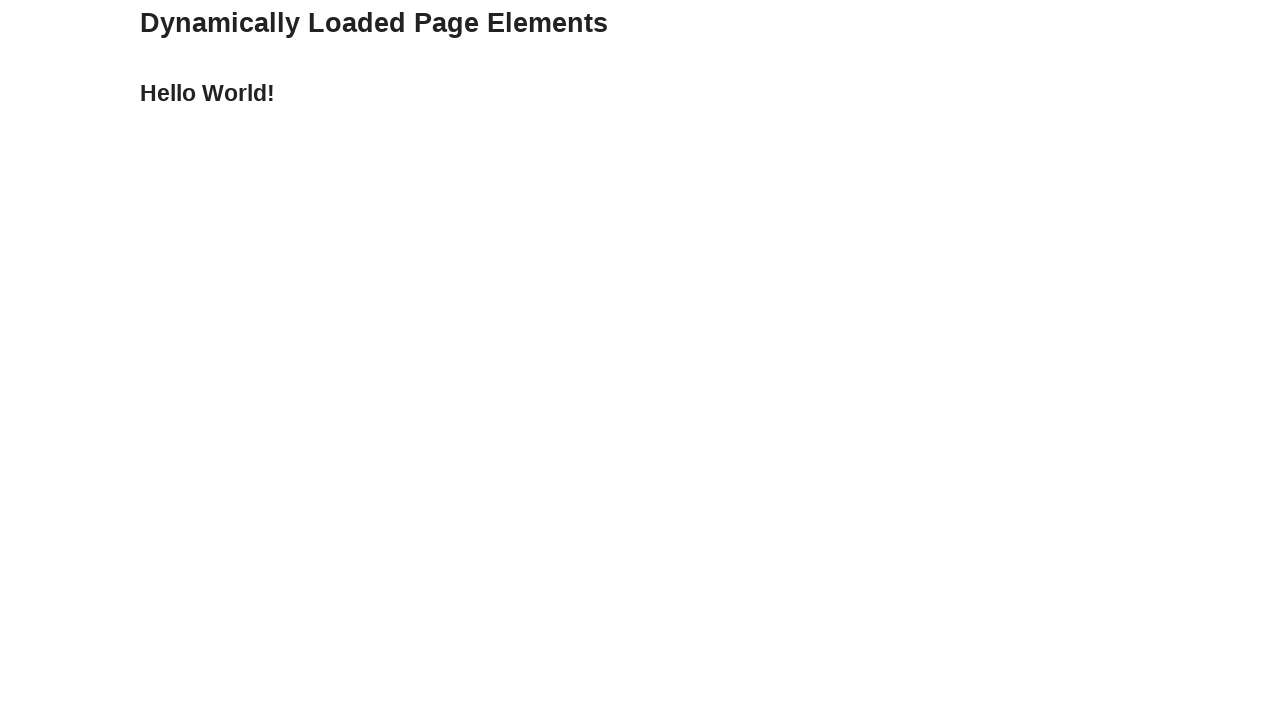